Tests multiple input fields by filling one textbox and clearing then filling another

Starting URL: https://leafground.com/input.xhtml

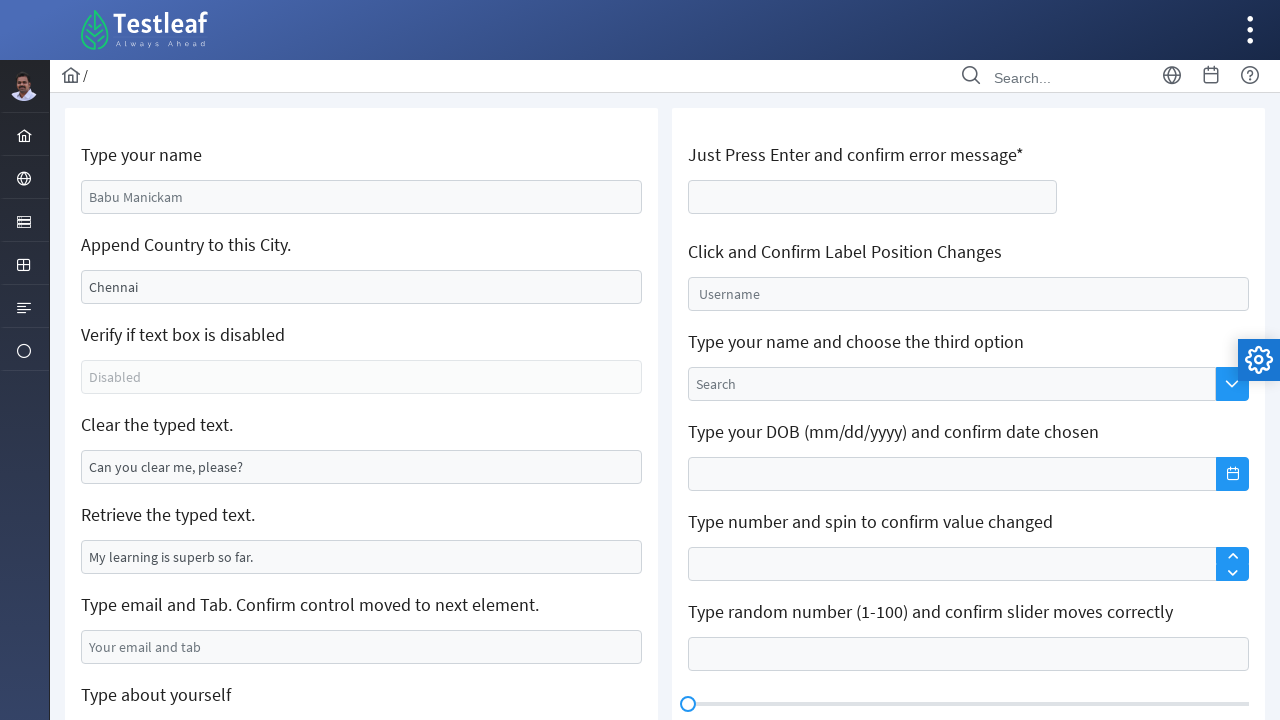

Located append textbox with value 'Chennai'
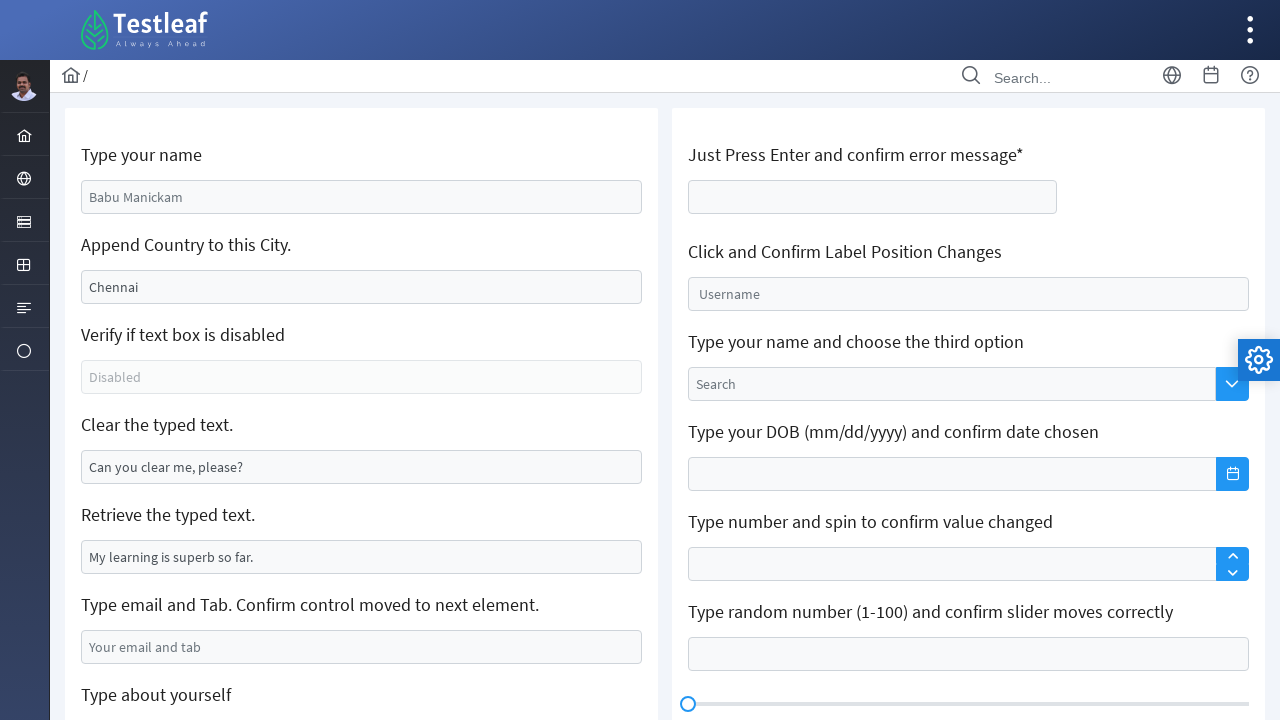

Filled append textbox with 'India' on xpath=//input[@value='Chennai']
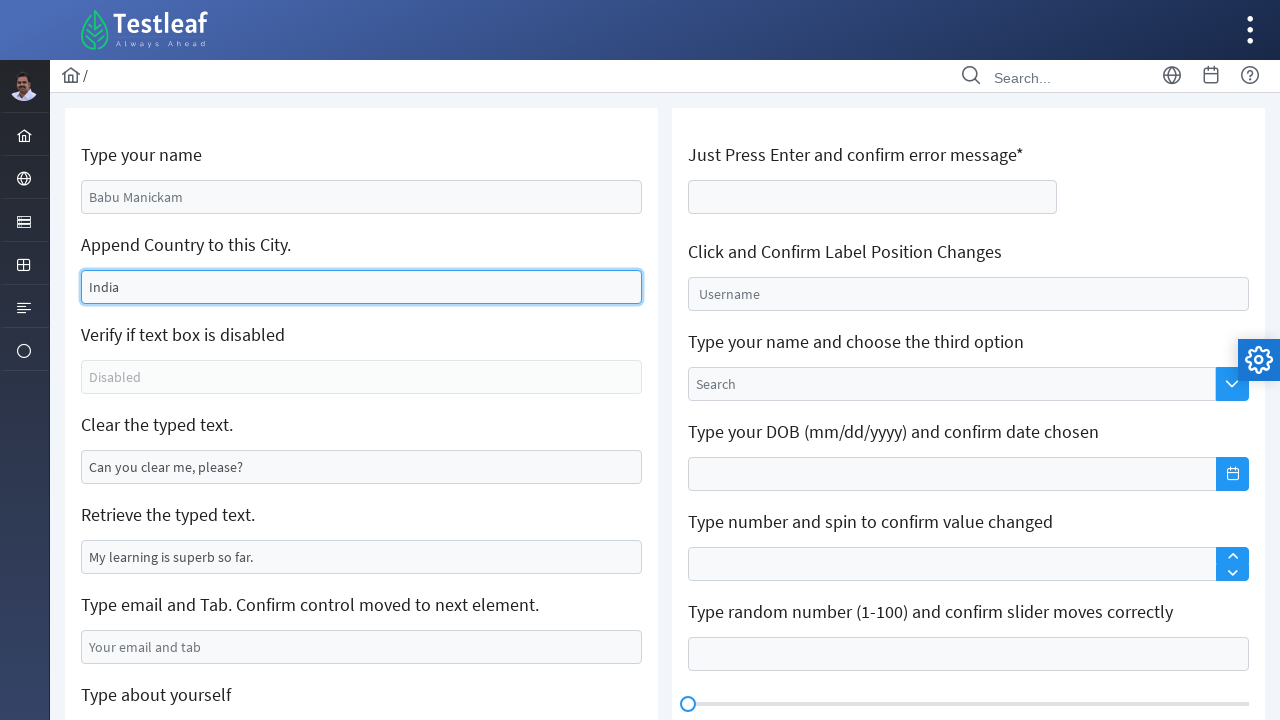

Located clear textbox with placeholder 'Can you clear me, please?'
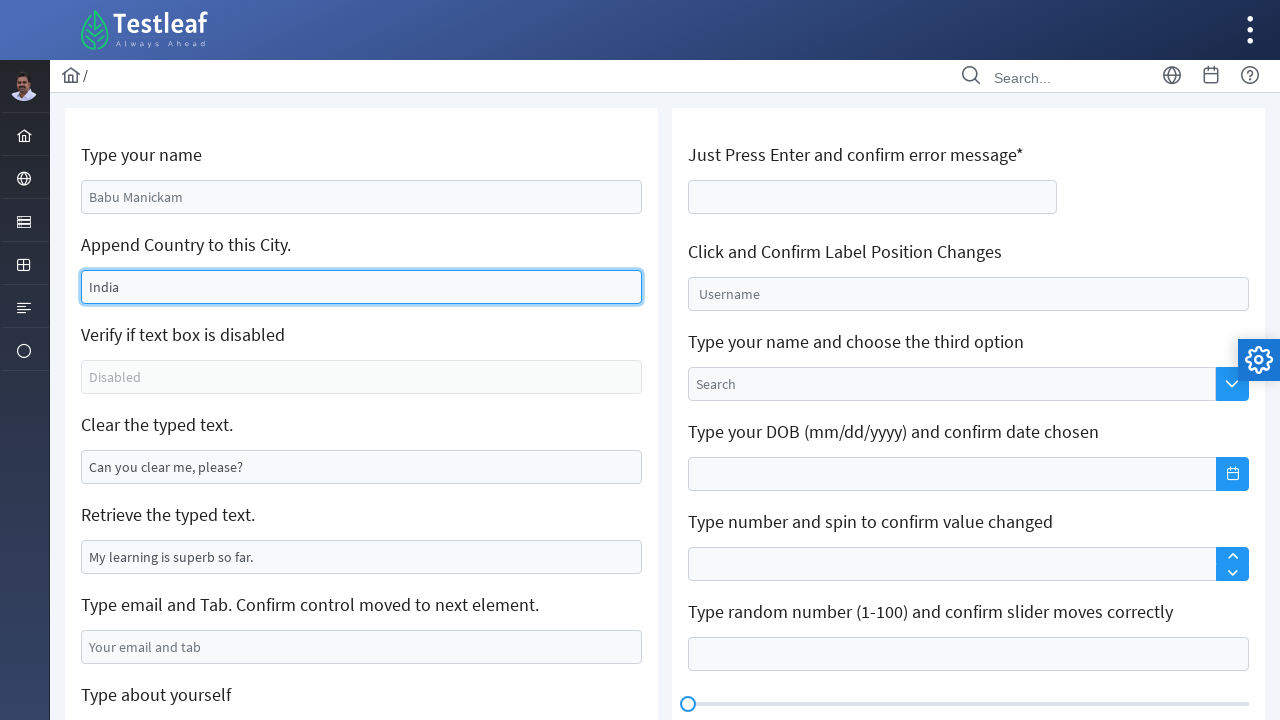

Cleared the textbox on xpath=//input[@value='Can you clear me, please?']
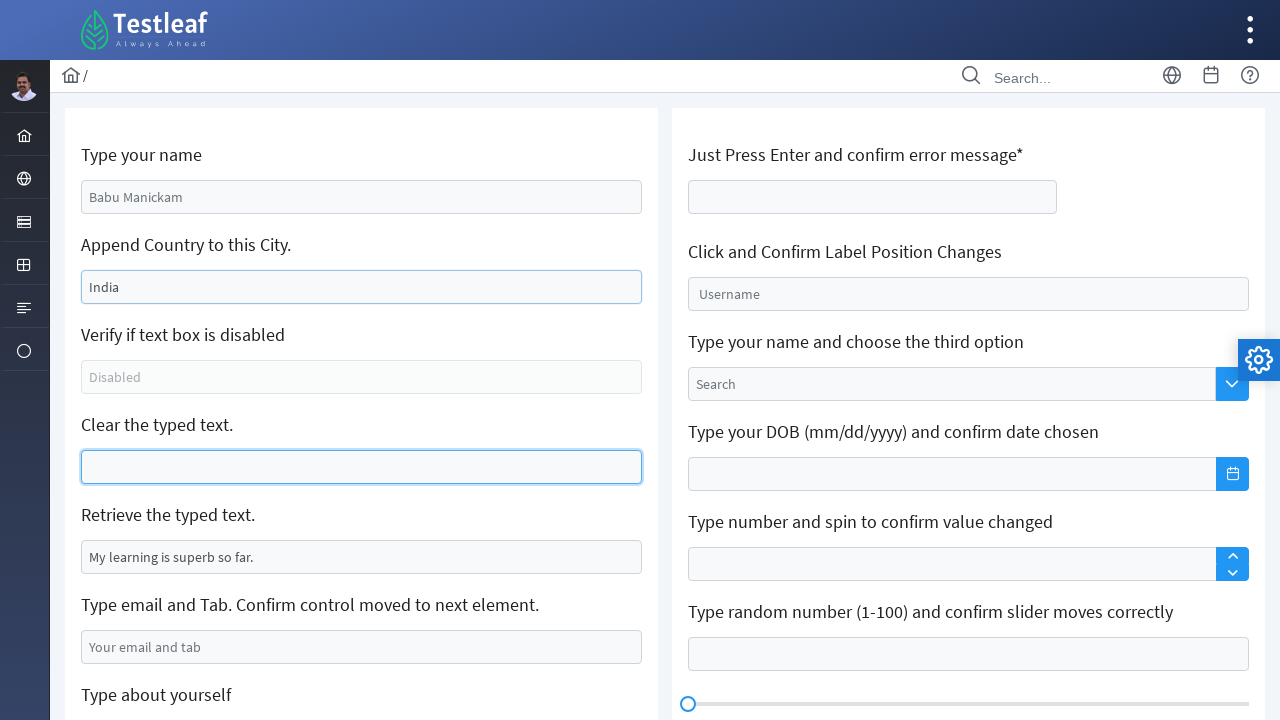

Filled clear textbox with 'Hi' on xpath=//input[@value='Can you clear me, please?']
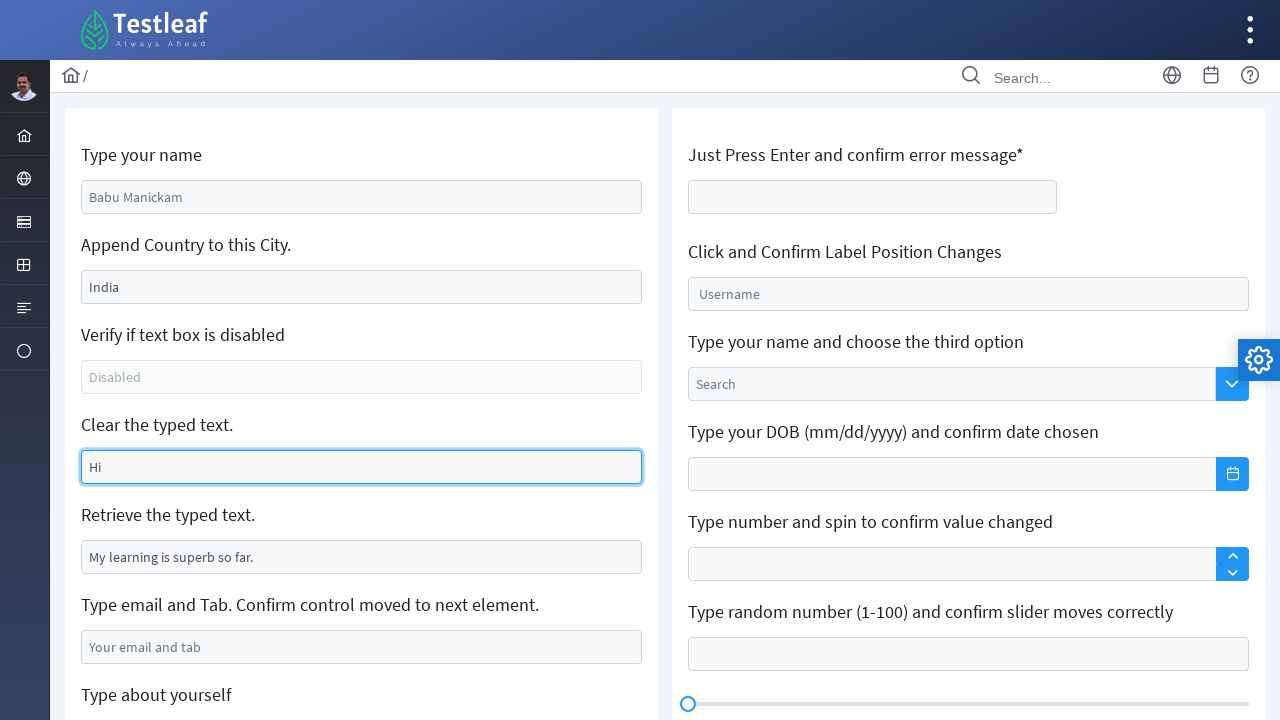

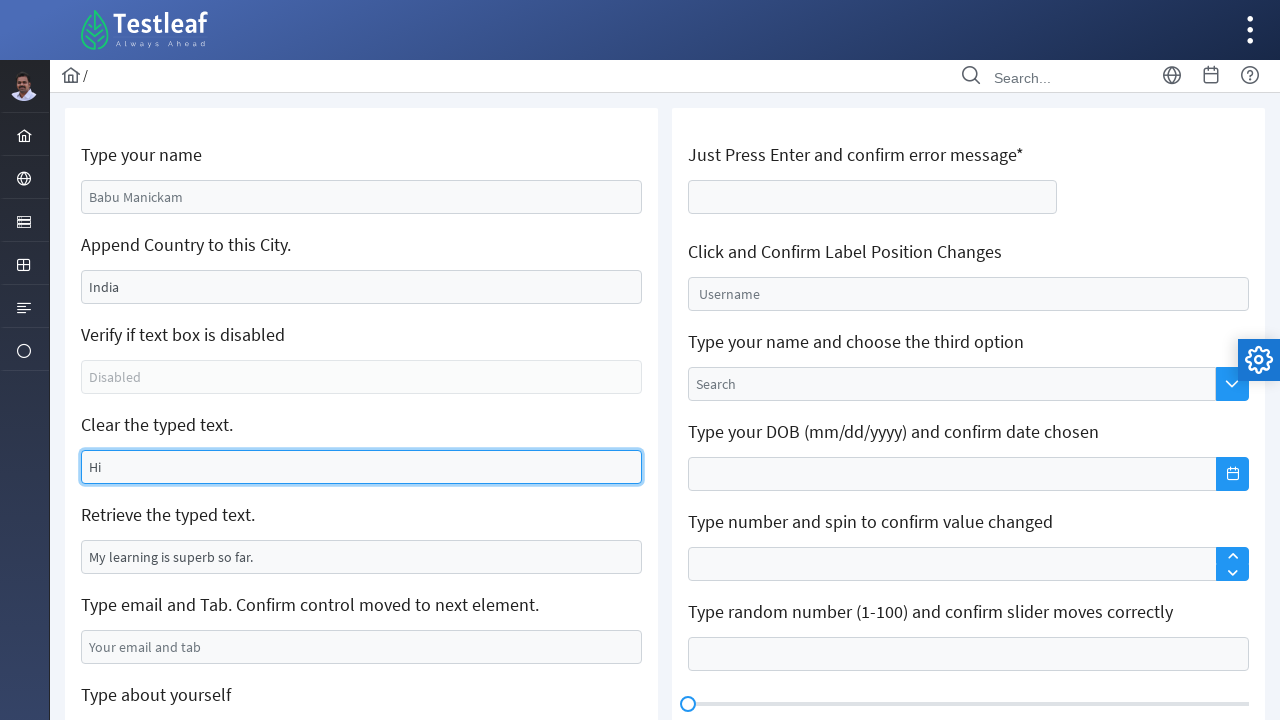